Tests selecting the "Impressive" radio button and verifies that the success message displays correctly with the expected text and color.

Starting URL: https://demoqa.com/radio-button

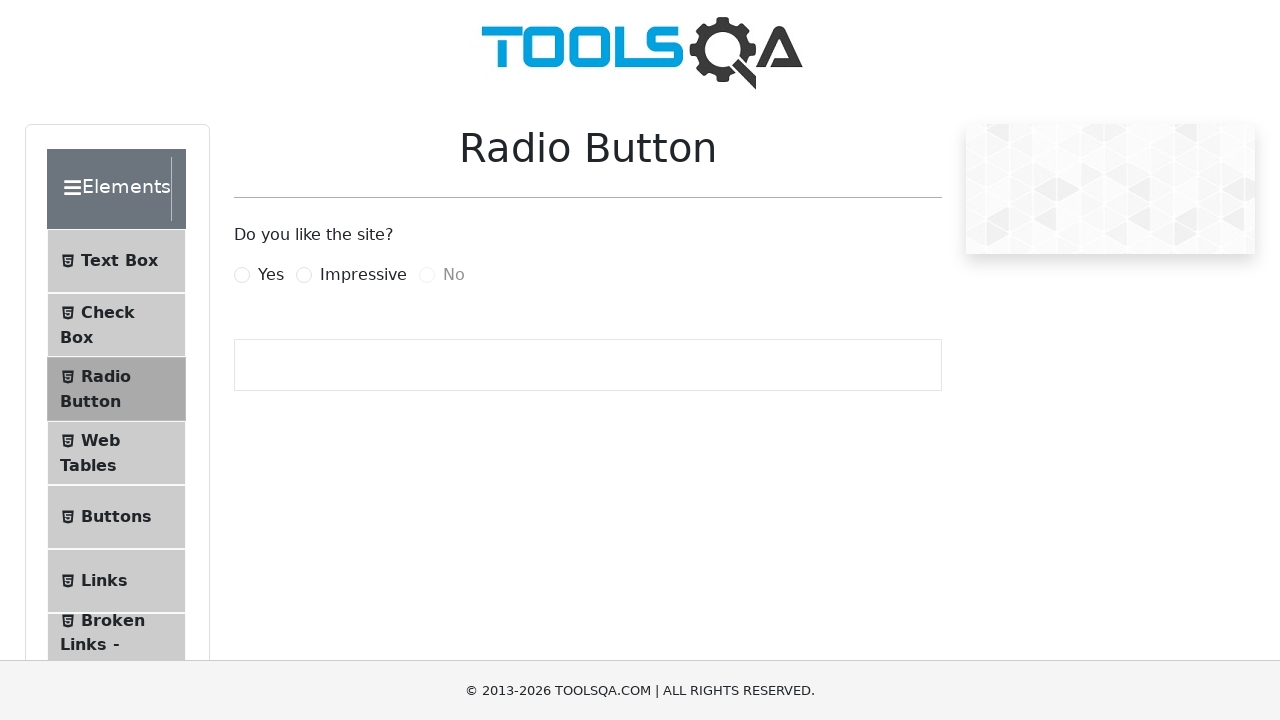

Waited for Impressive radio button label to be present
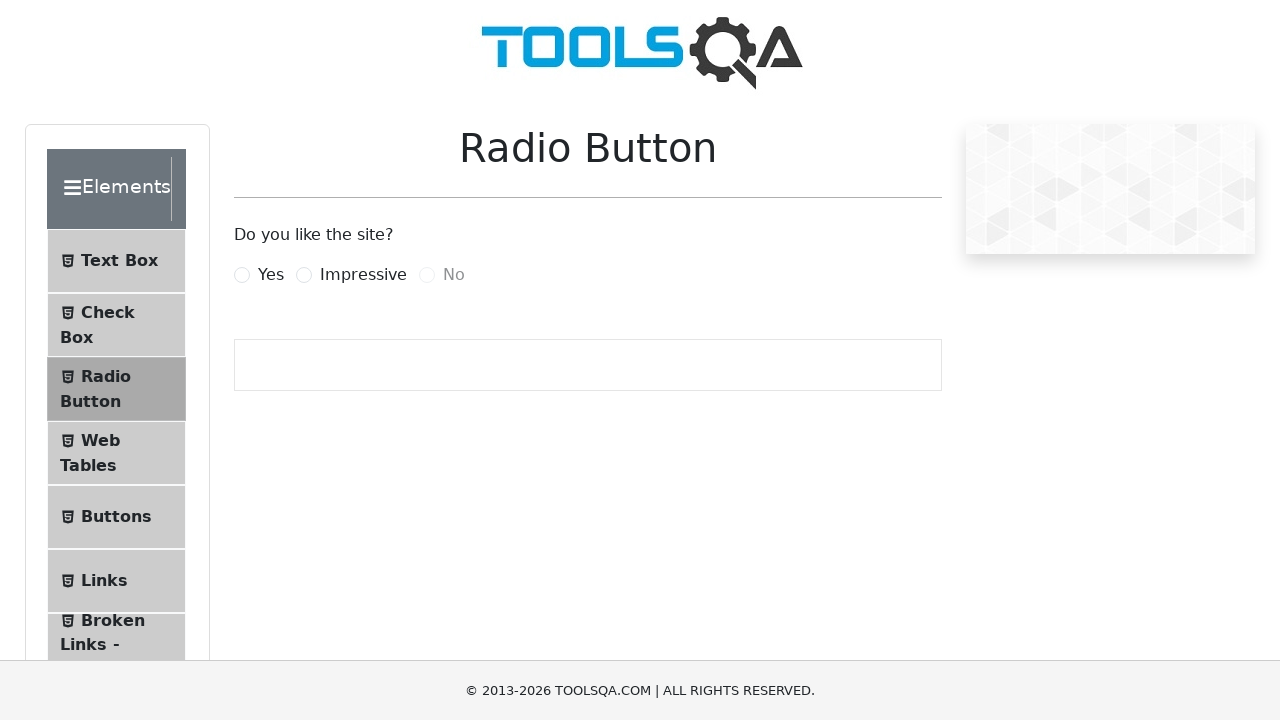

Clicked on the Impressive radio button label at (363, 275) on xpath=//label[text()='Impressive']
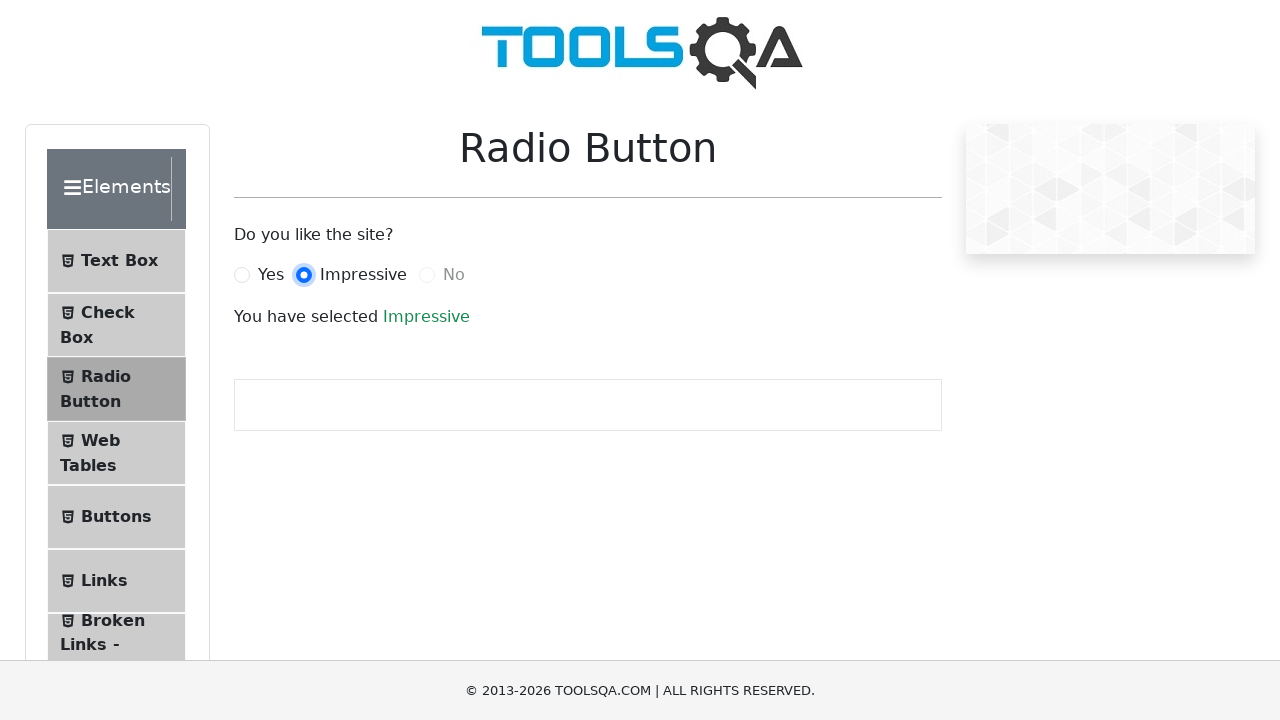

Success message appeared
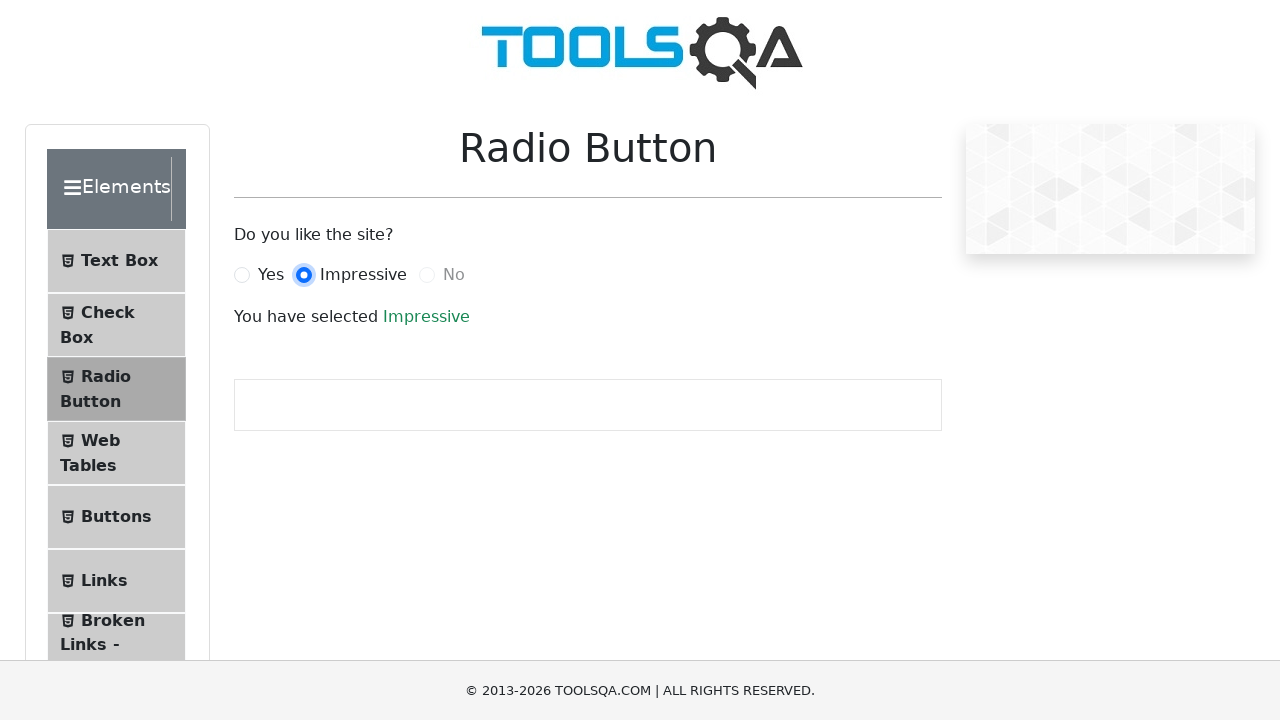

Verified success text displays 'Impressive'
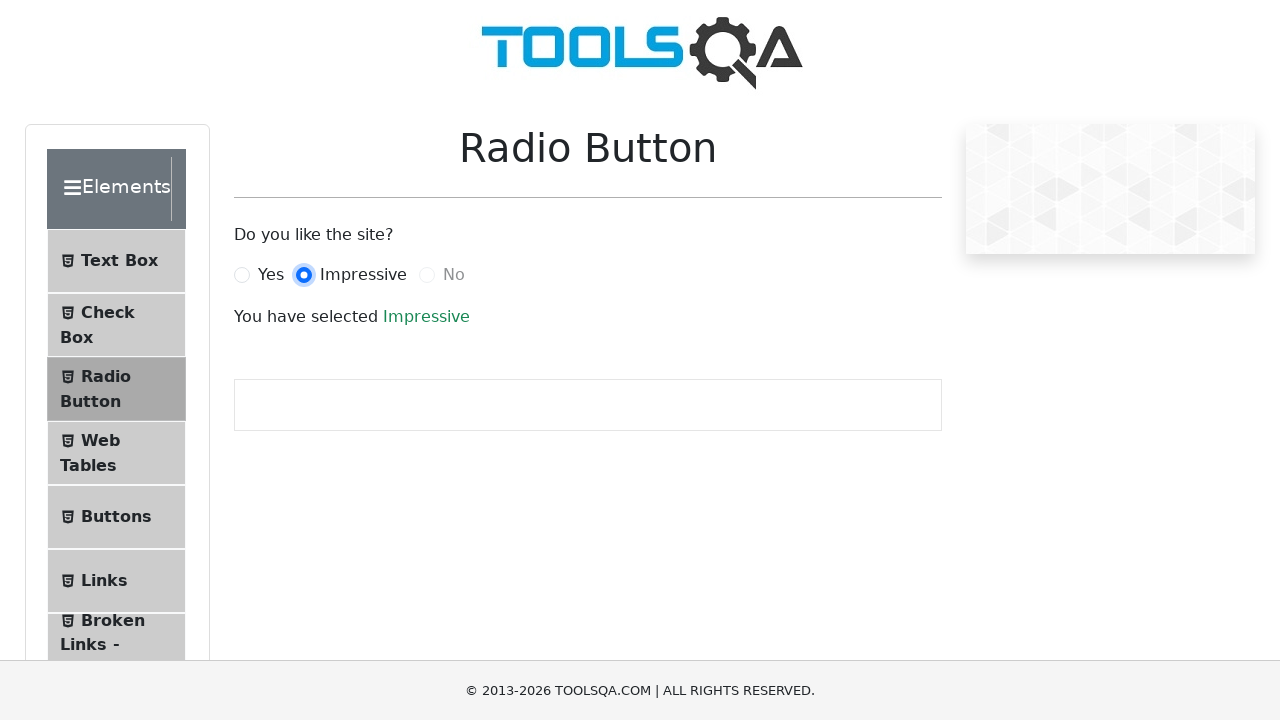

Verified Yes radio button is not selected
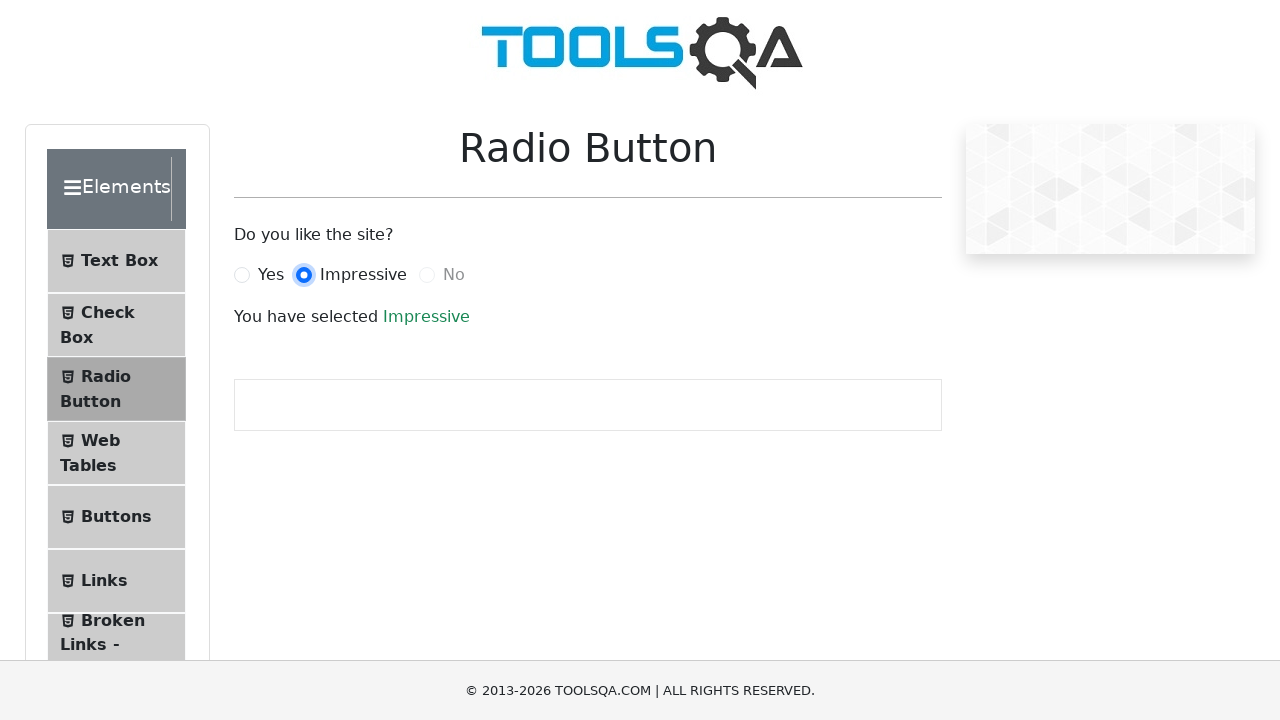

Verified No radio button is disabled
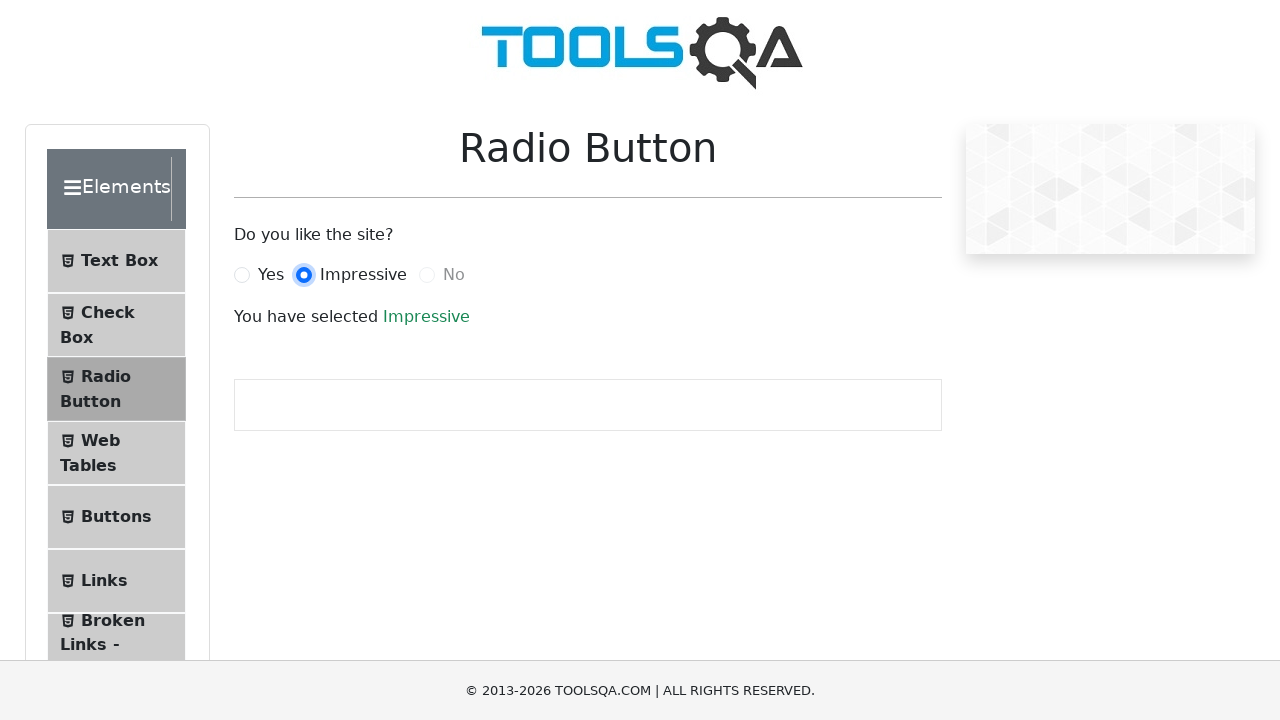

Verified No radio button label has disabled class
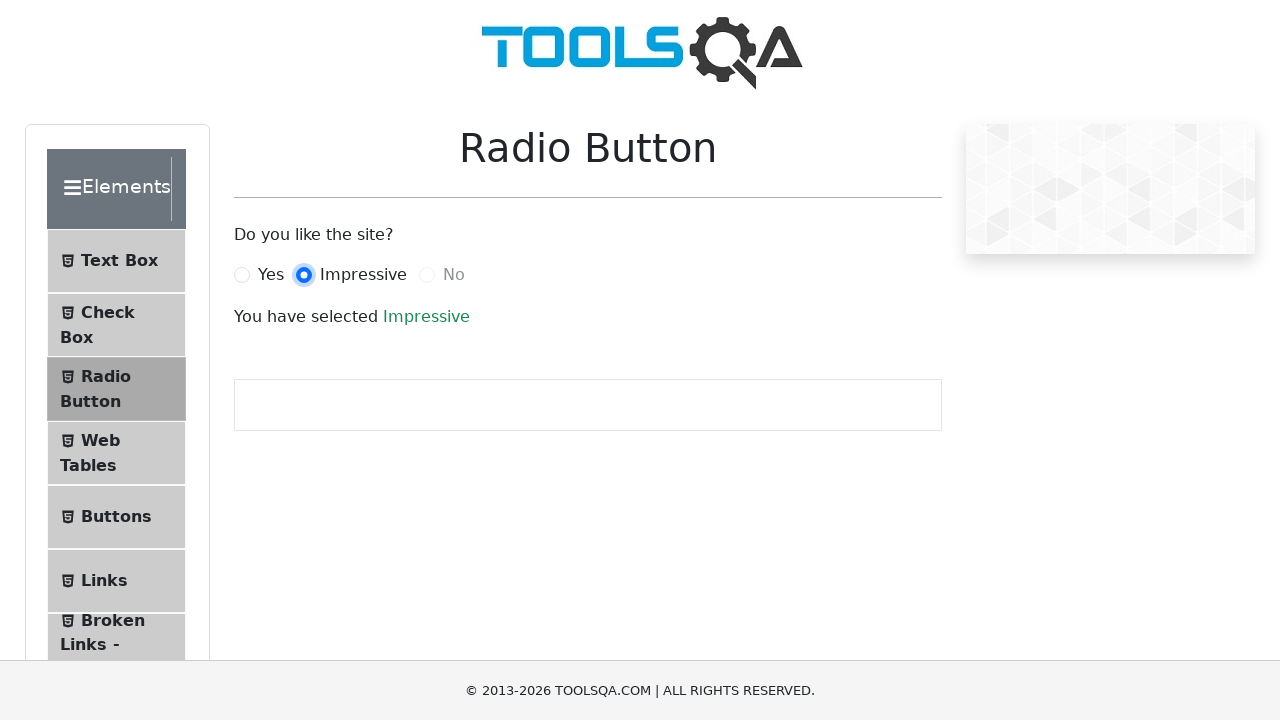

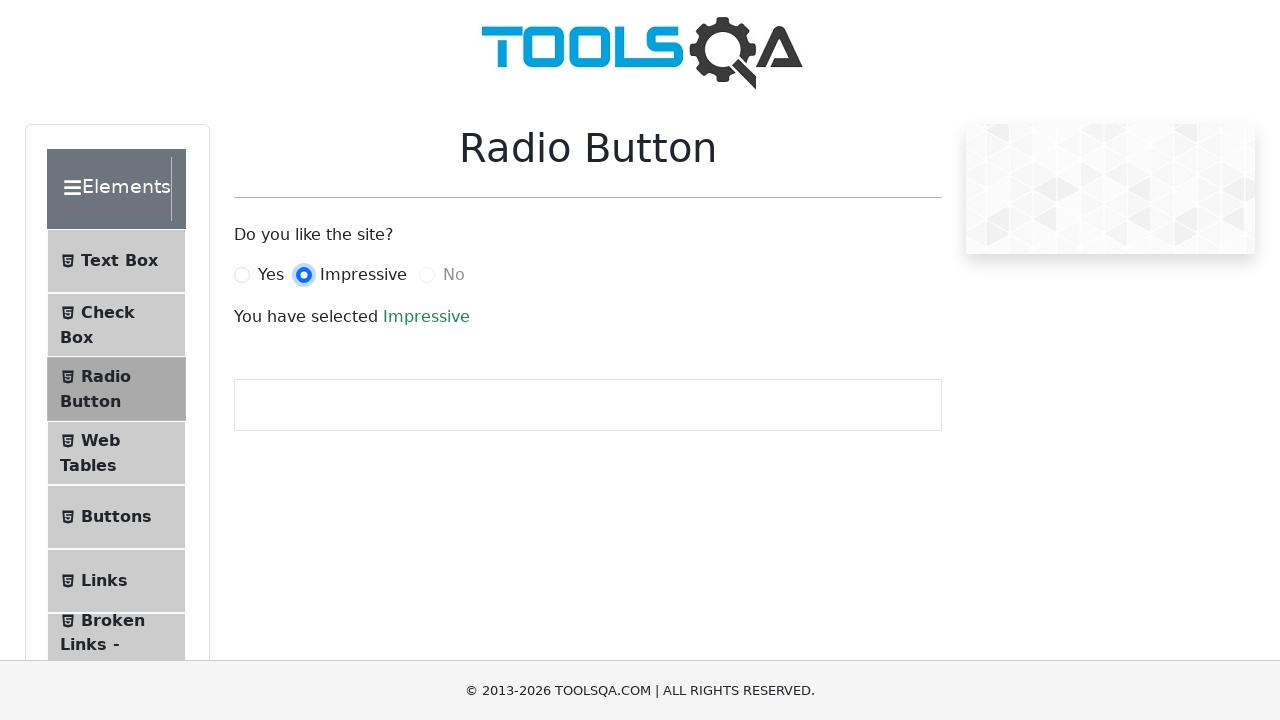